Tests adding a product to the cart by clicking on the first product, adding it to cart, and navigating to the cart page to verify the item was added

Starting URL: https://www.demoblaze.com/index.html

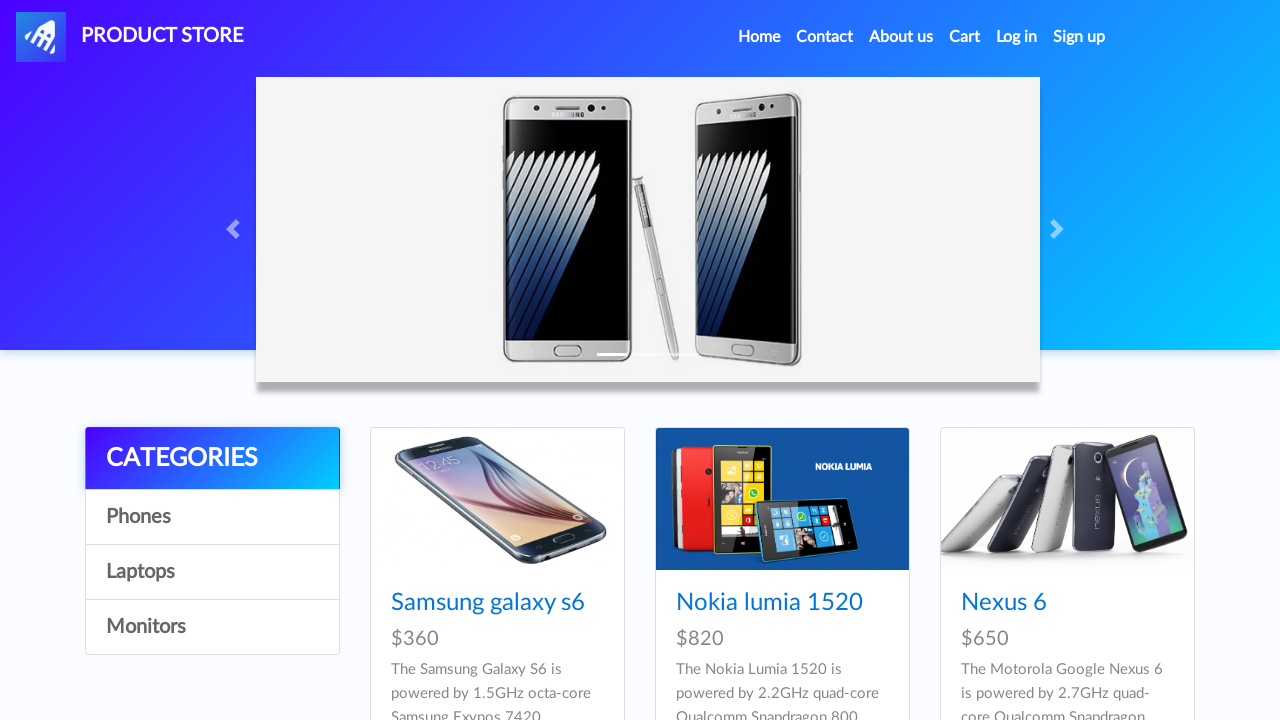

Set up dialog handler to accept product alerts
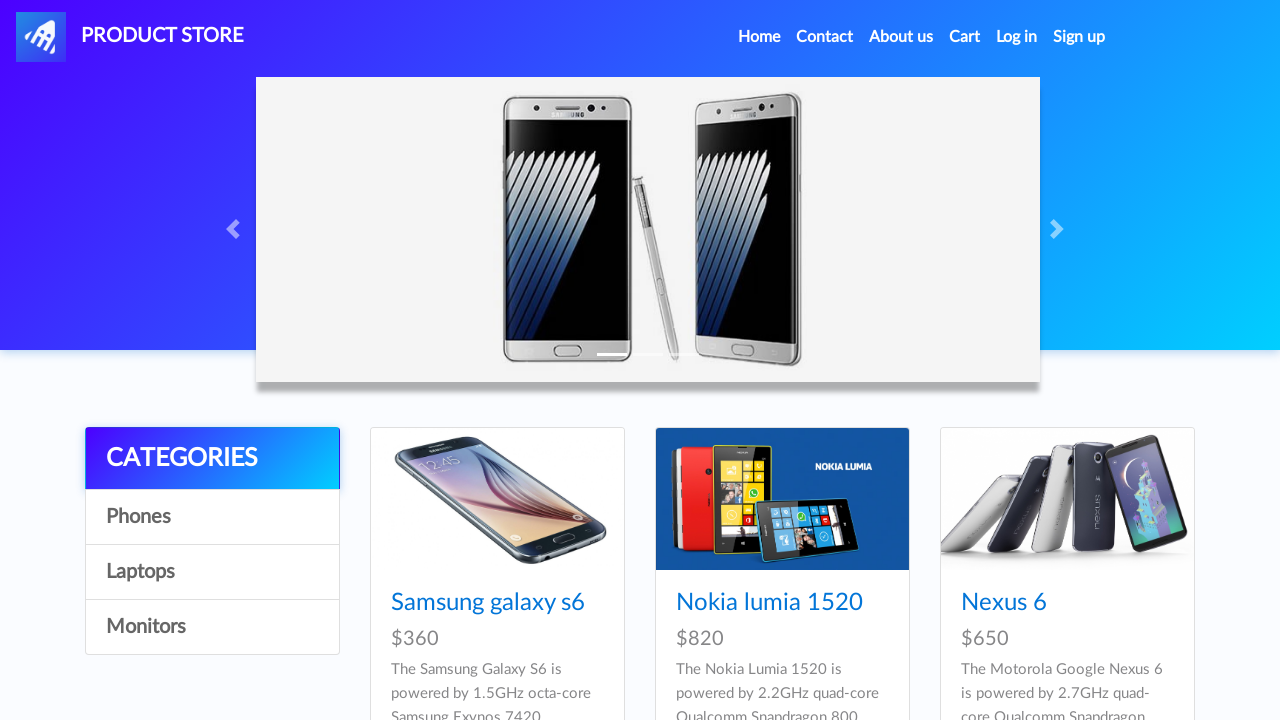

Clicked on first product (Samsung Galaxy S6) at (488, 603) on //*[@id="tbodyid"]/div[1]/div/div/h4/a
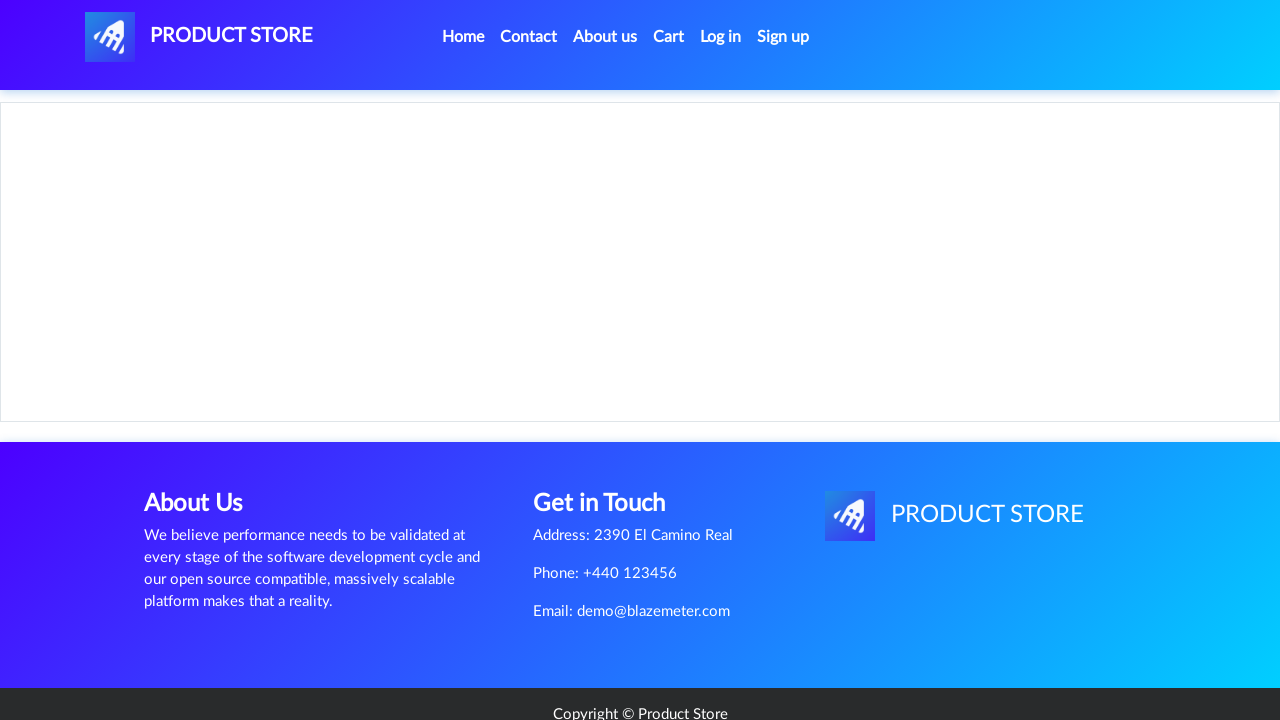

Product page loaded successfully
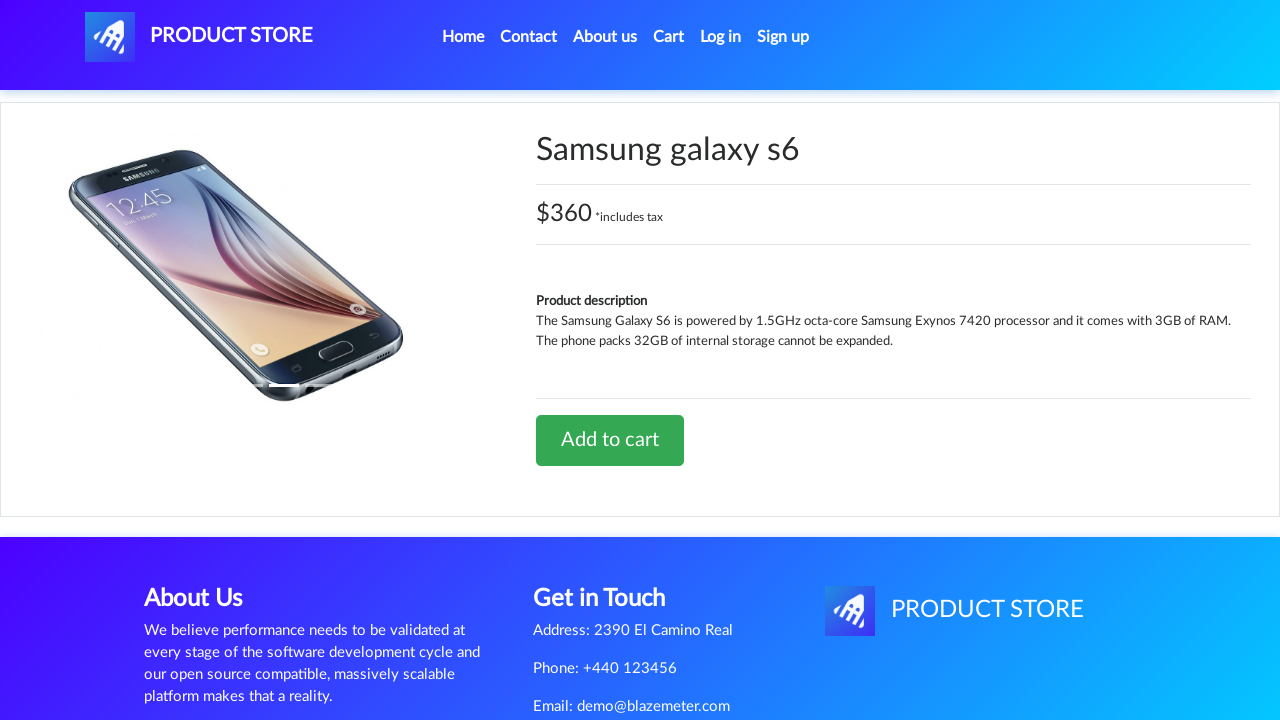

Clicked Add to cart button at (610, 440) on #tbodyid > div.row > div > a
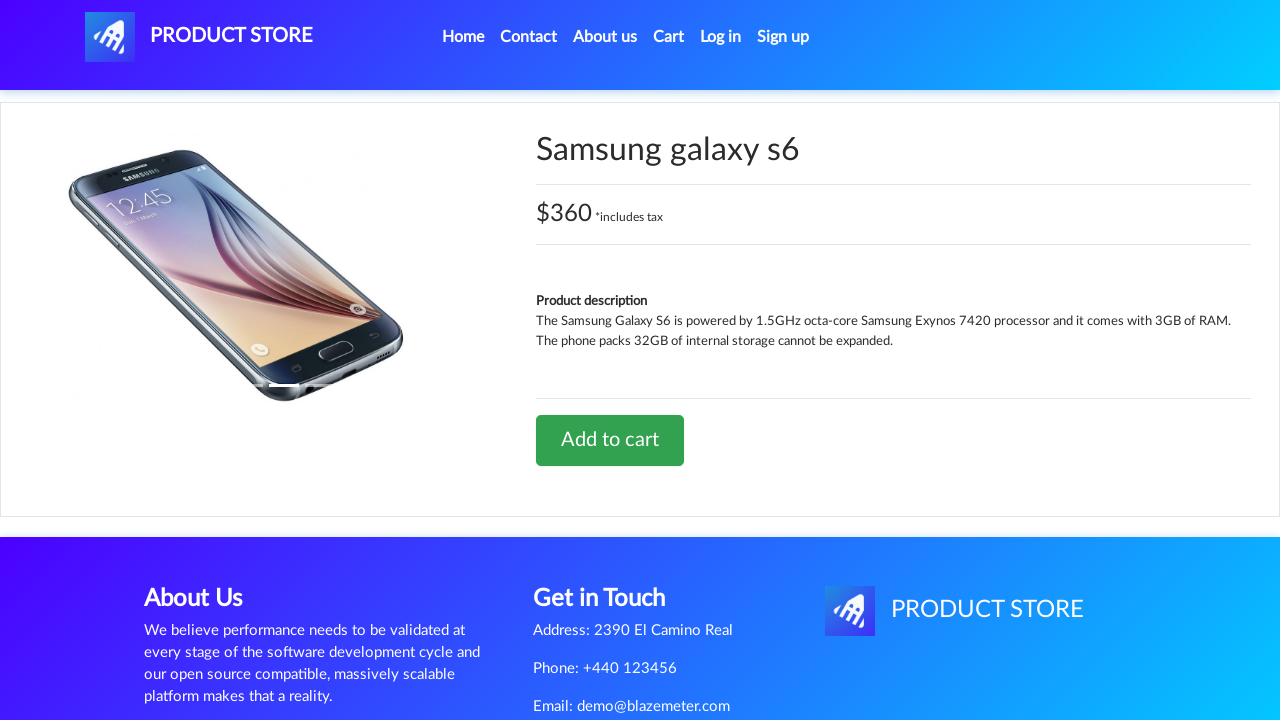

Waited for product added confirmation dialog
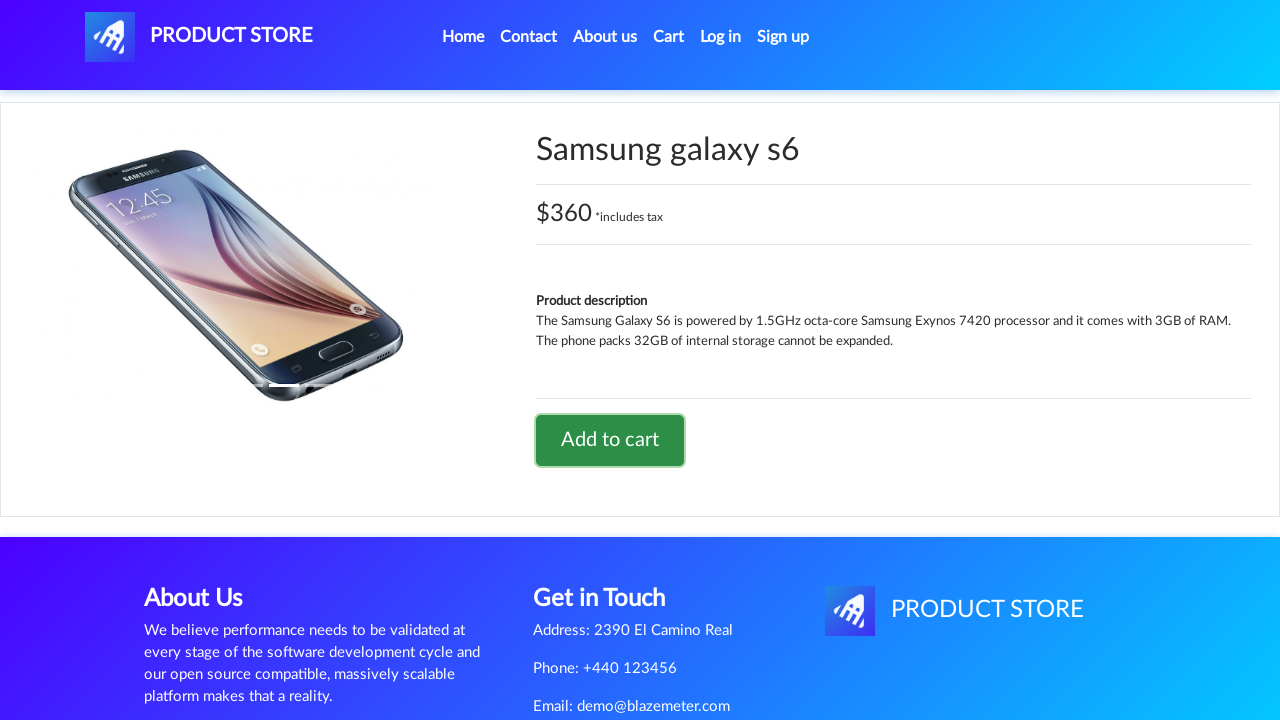

Clicked on Cart in navigation menu at (669, 37) on #navbarExample > ul > li:nth-child(4) > a
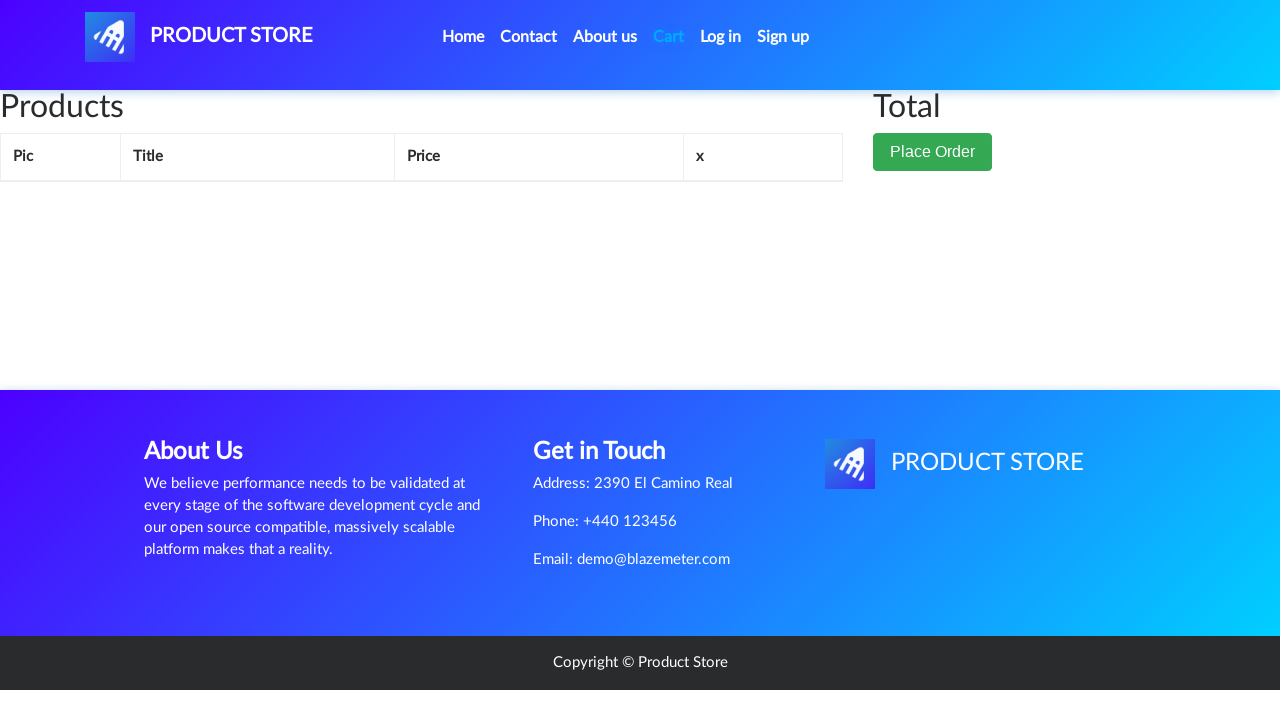

Cart page loaded successfully
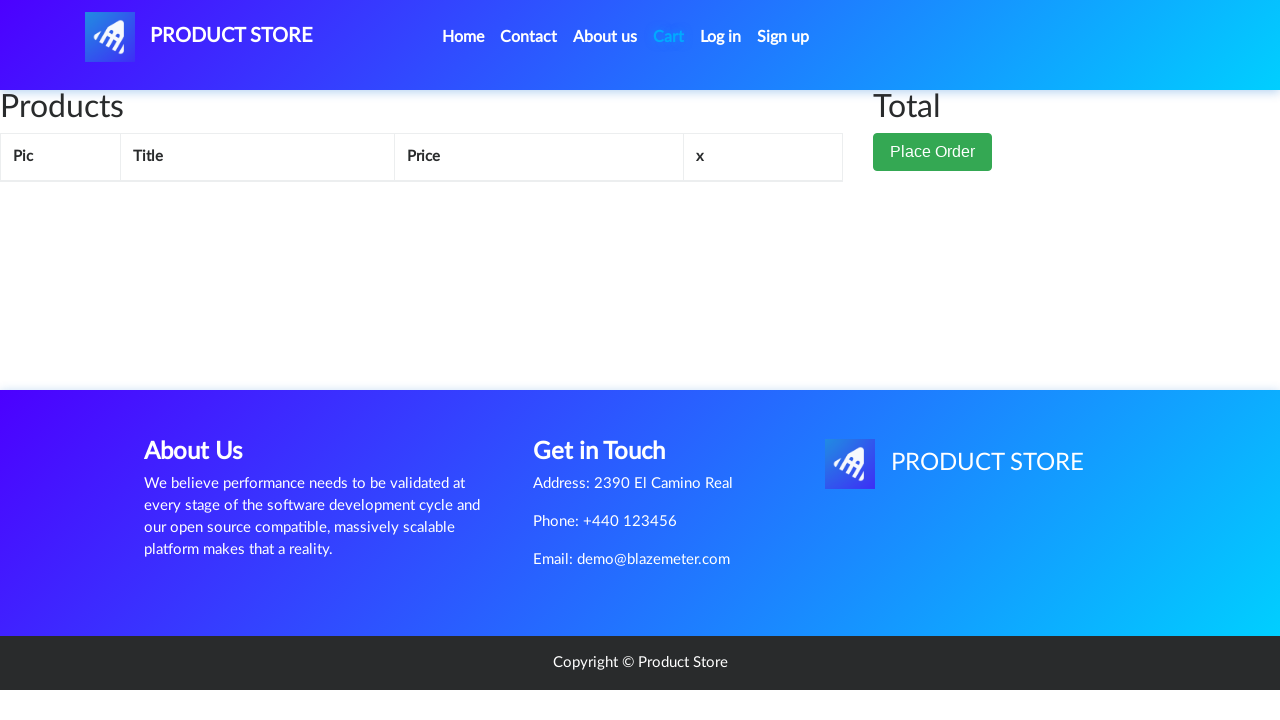

Cart table populated with product item
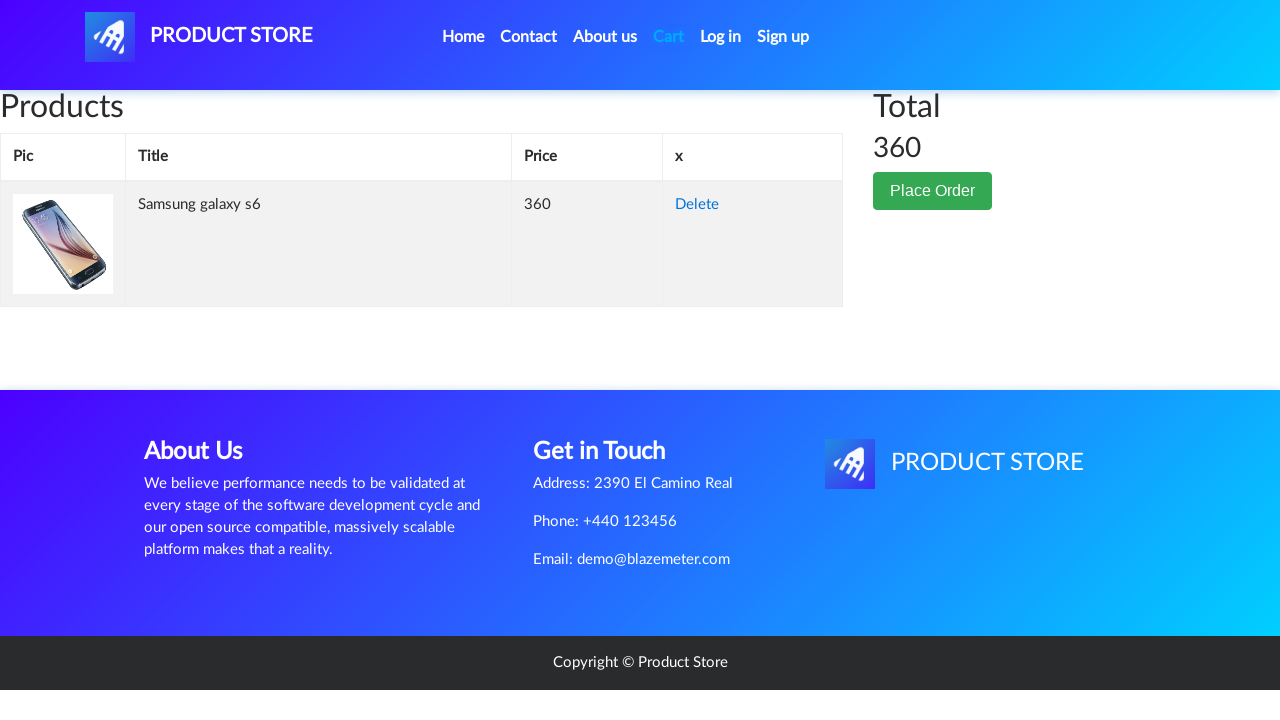

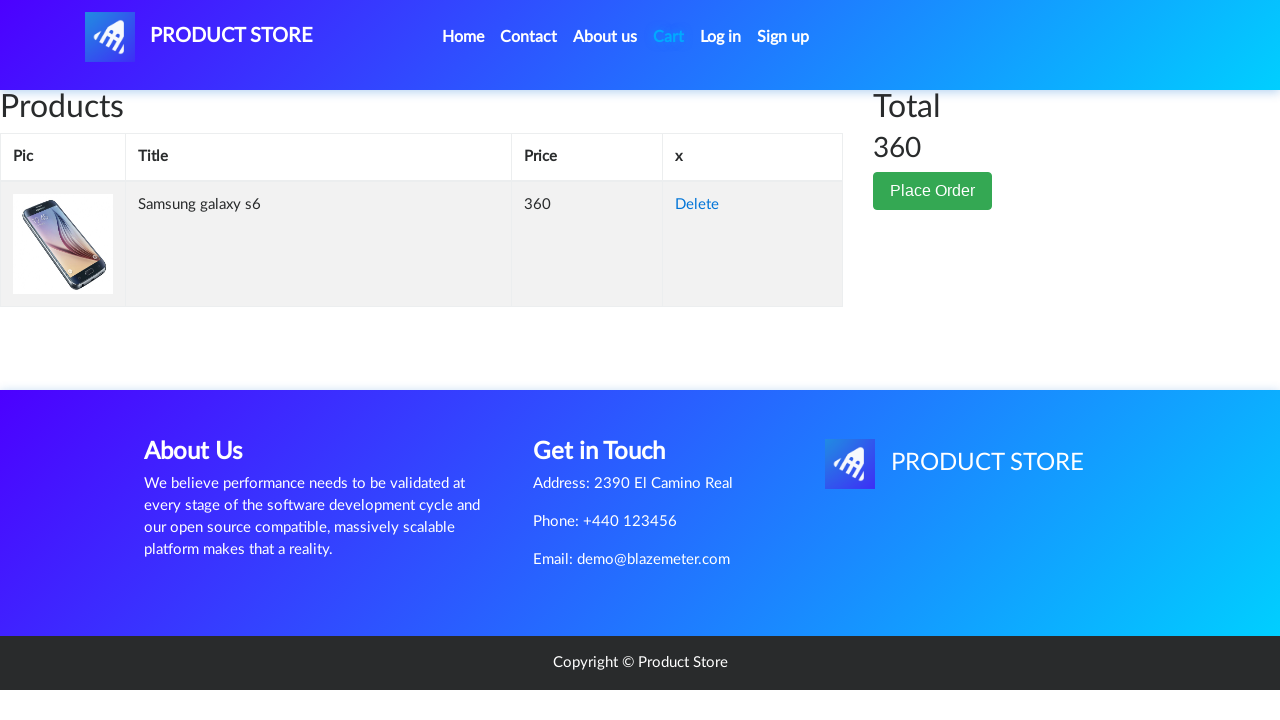